Tests file upload functionality by uploading a file to a form and verifying the uploaded filename is displayed on the confirmation page.

Starting URL: http://the-internet.herokuapp.com/upload

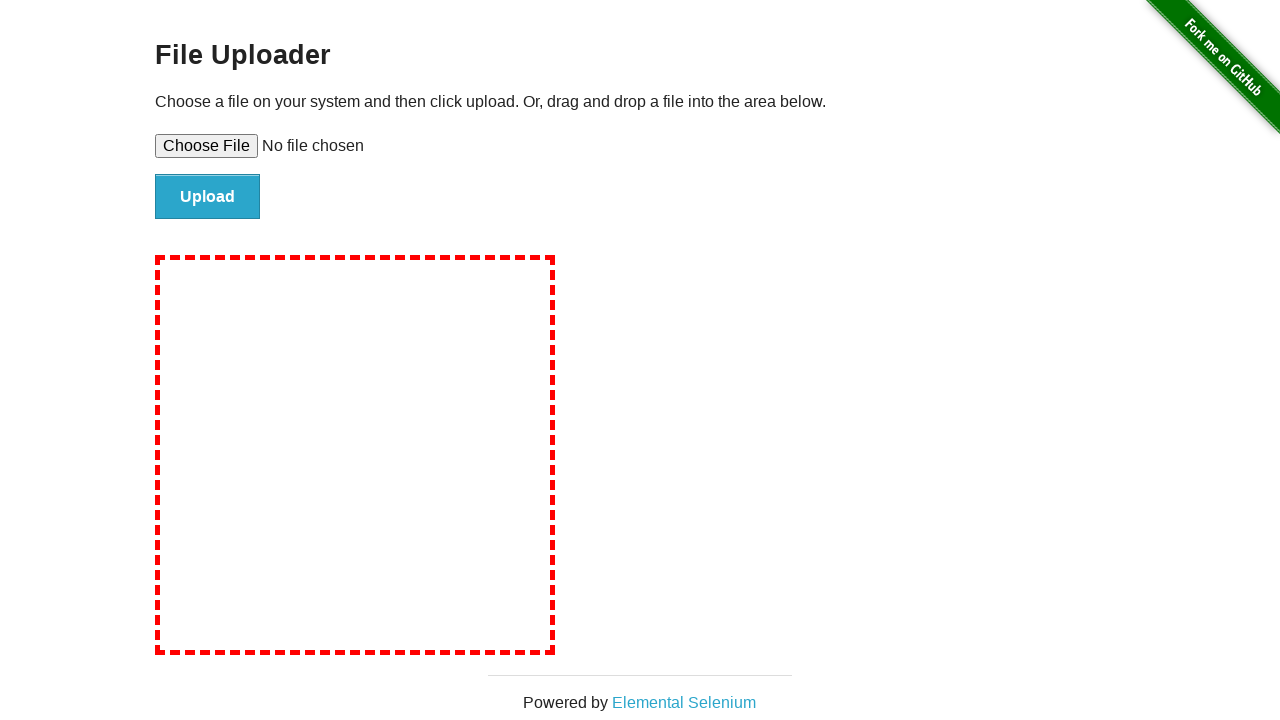

Created temporary test file for upload
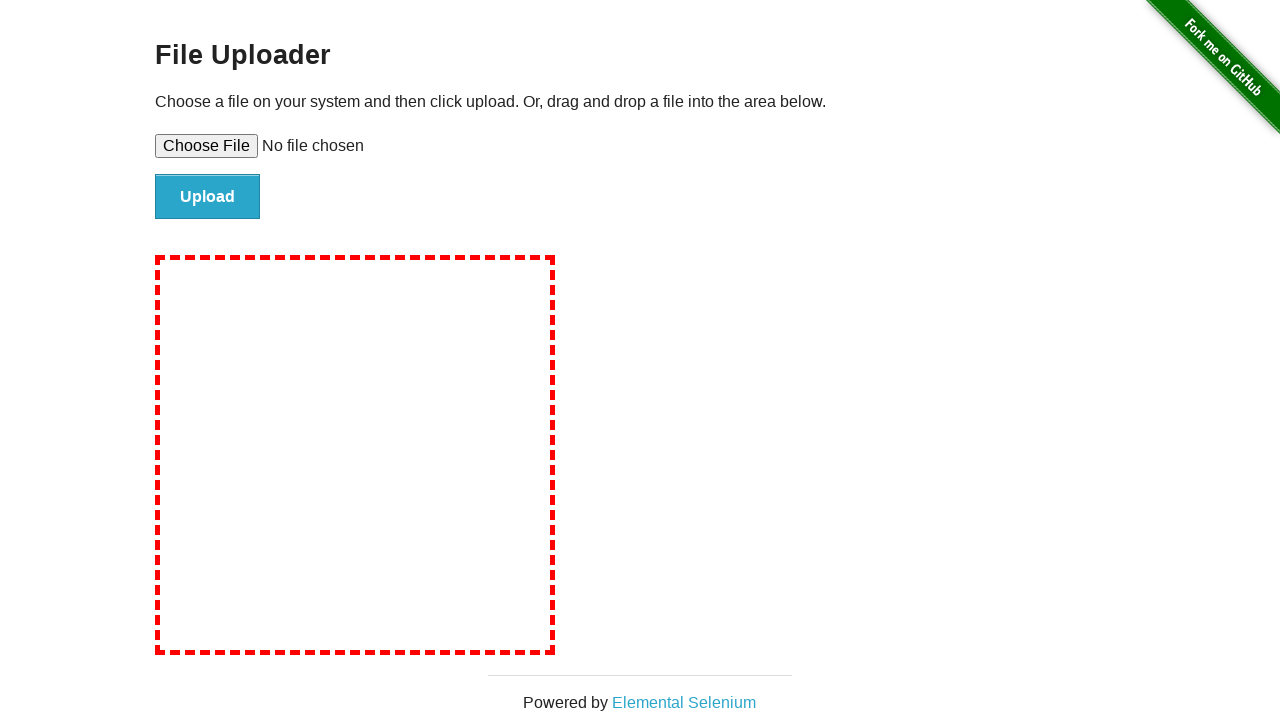

Selected file 'tmpl584wasw.txt' for upload
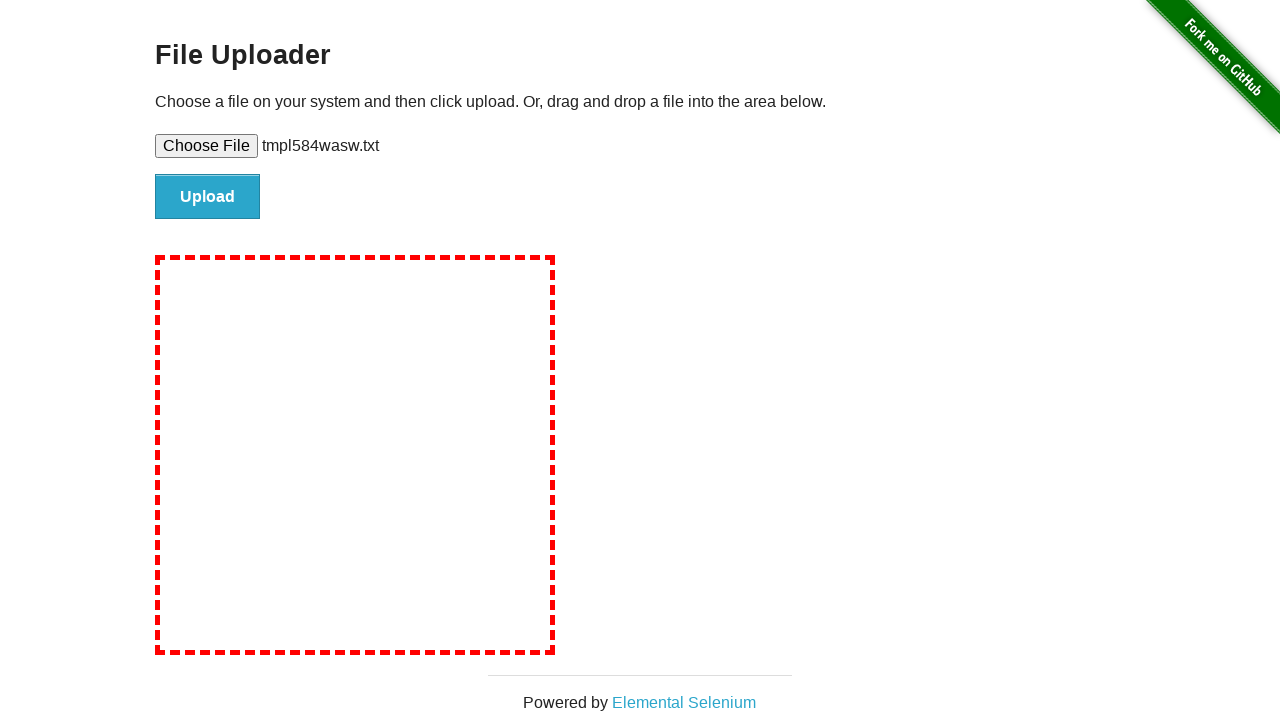

Clicked file submit button at (208, 197) on #file-submit
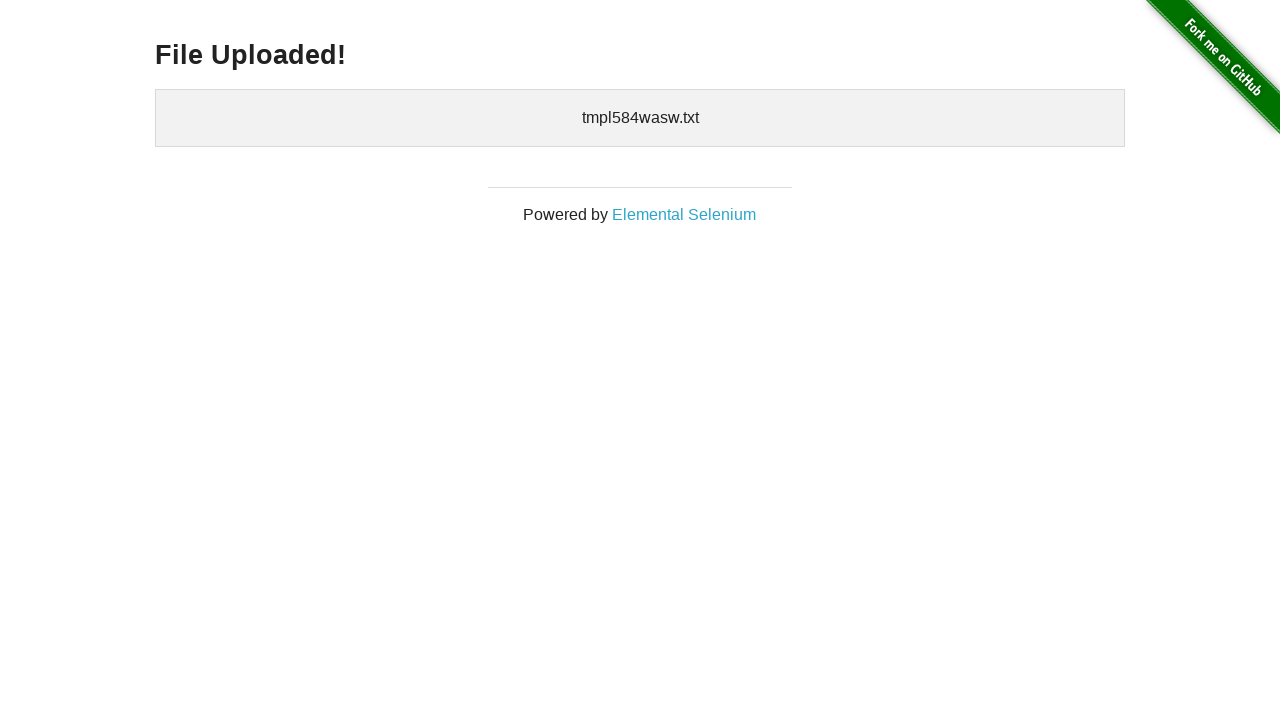

File upload confirmation page loaded with uploaded files displayed
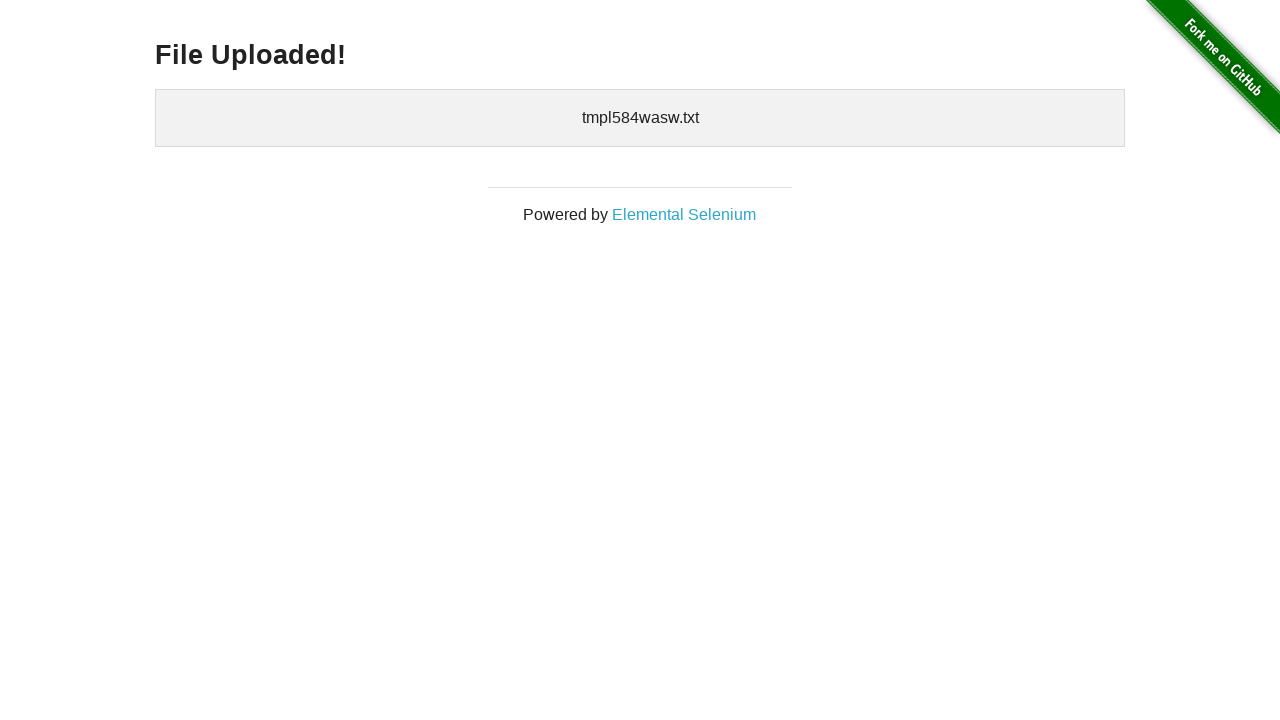

Cleaned up temporary test file
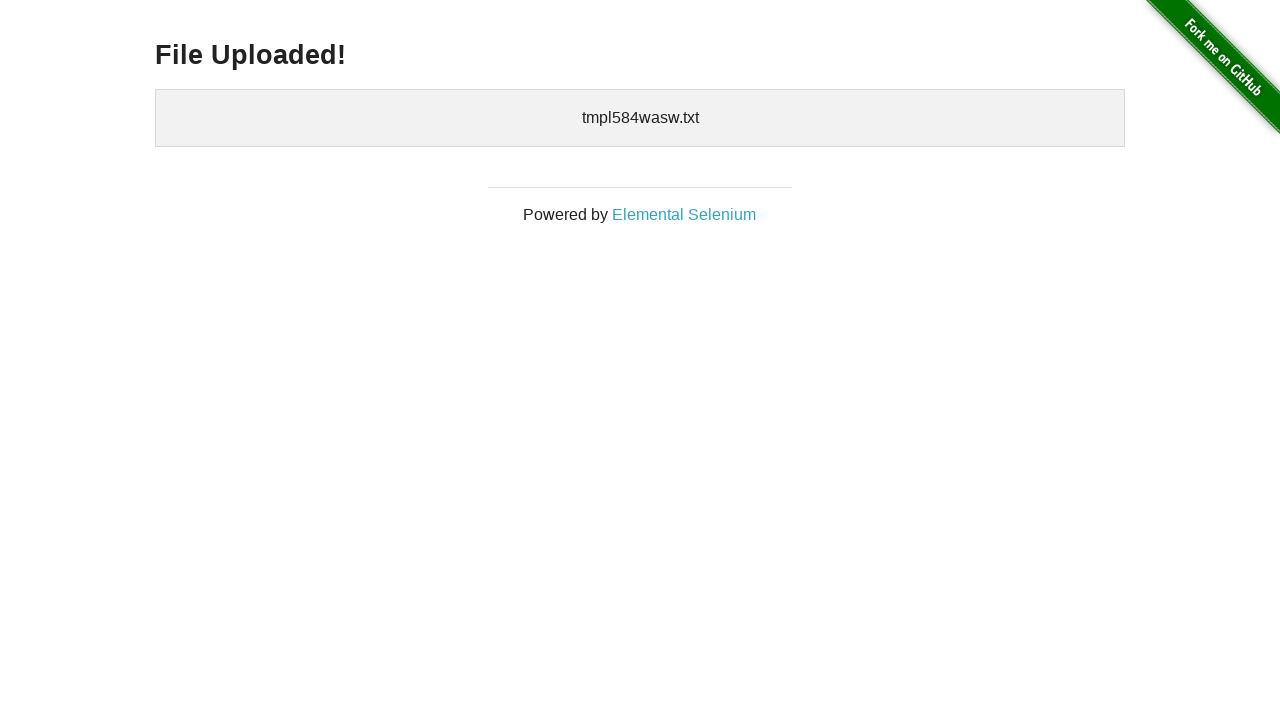

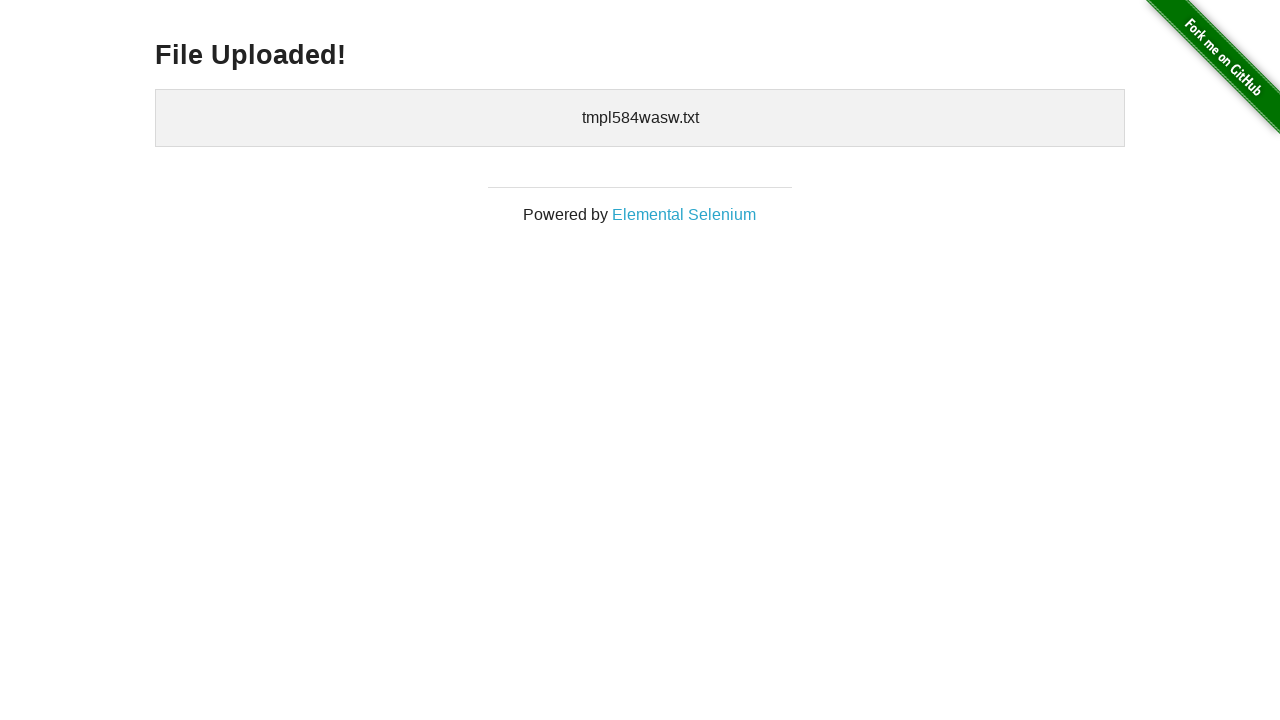